Tests the new user (Walker) registration flow by filling in personal data, address information, selecting activities, and submitting the registration form on the Walkdog platform.

Starting URL: https://walkdog.vercel.app/

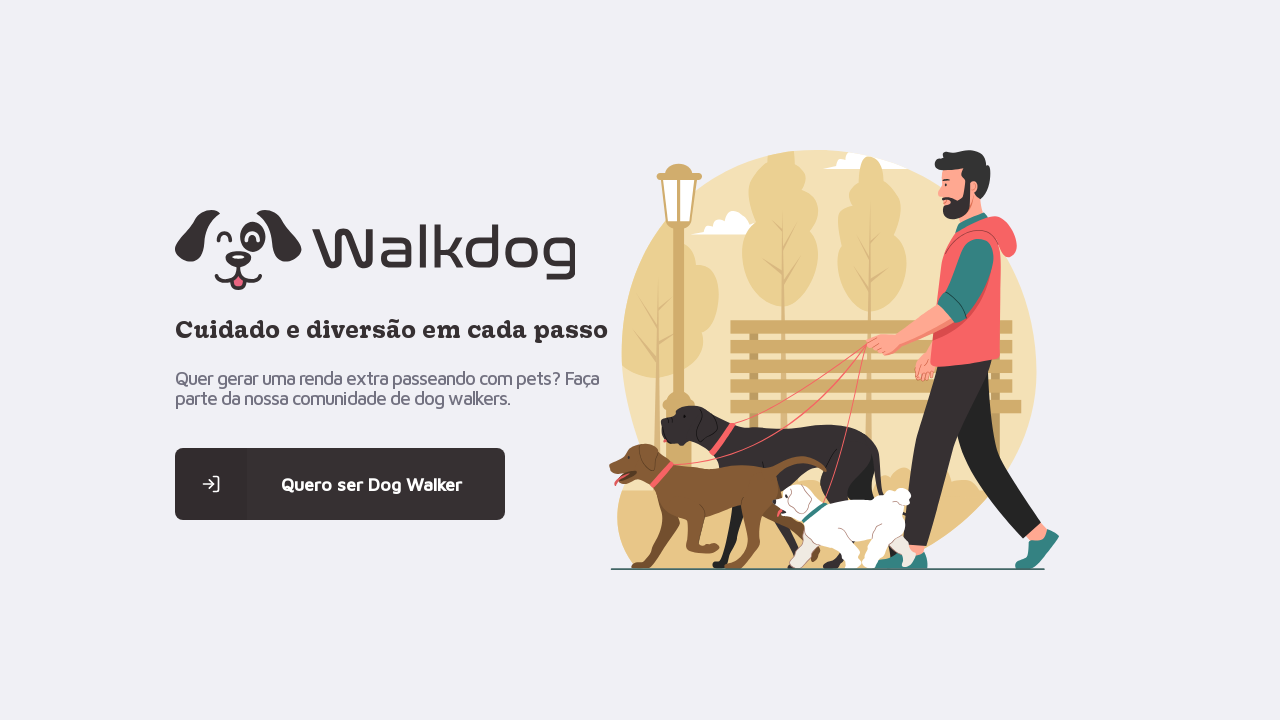

Waited for h1 element to load on home screen
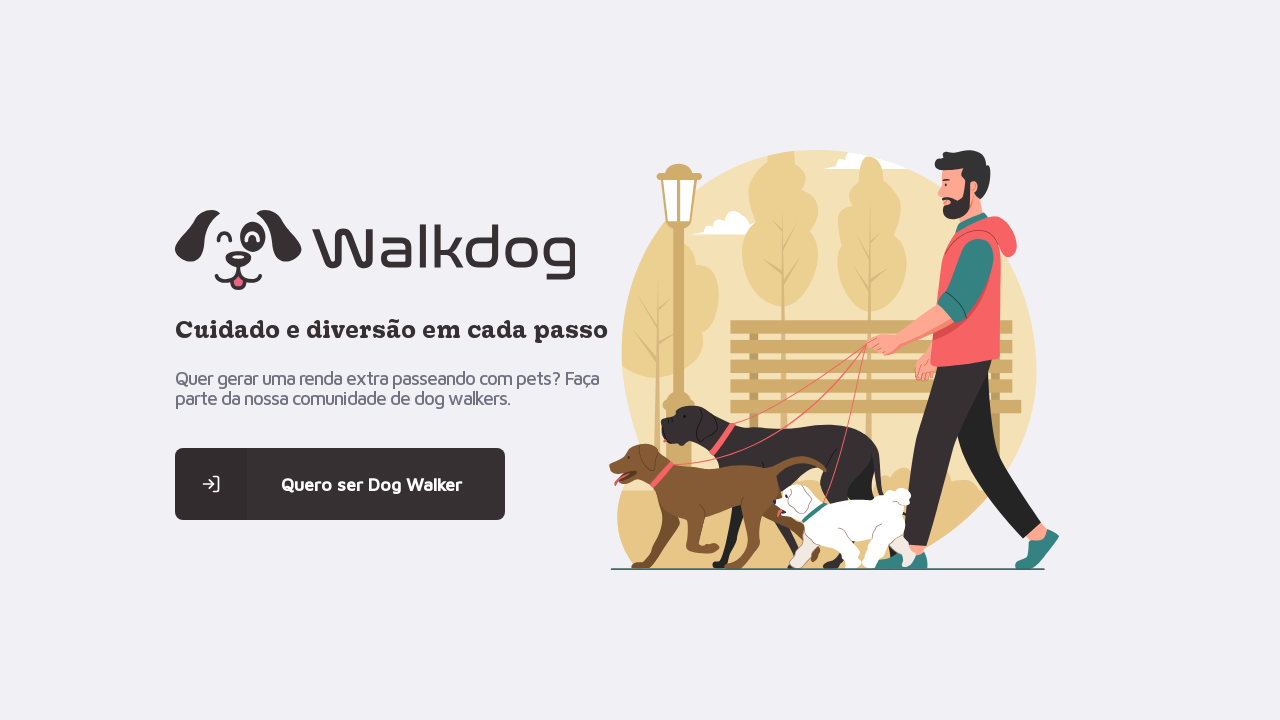

Verified home screen heading text matches expected value
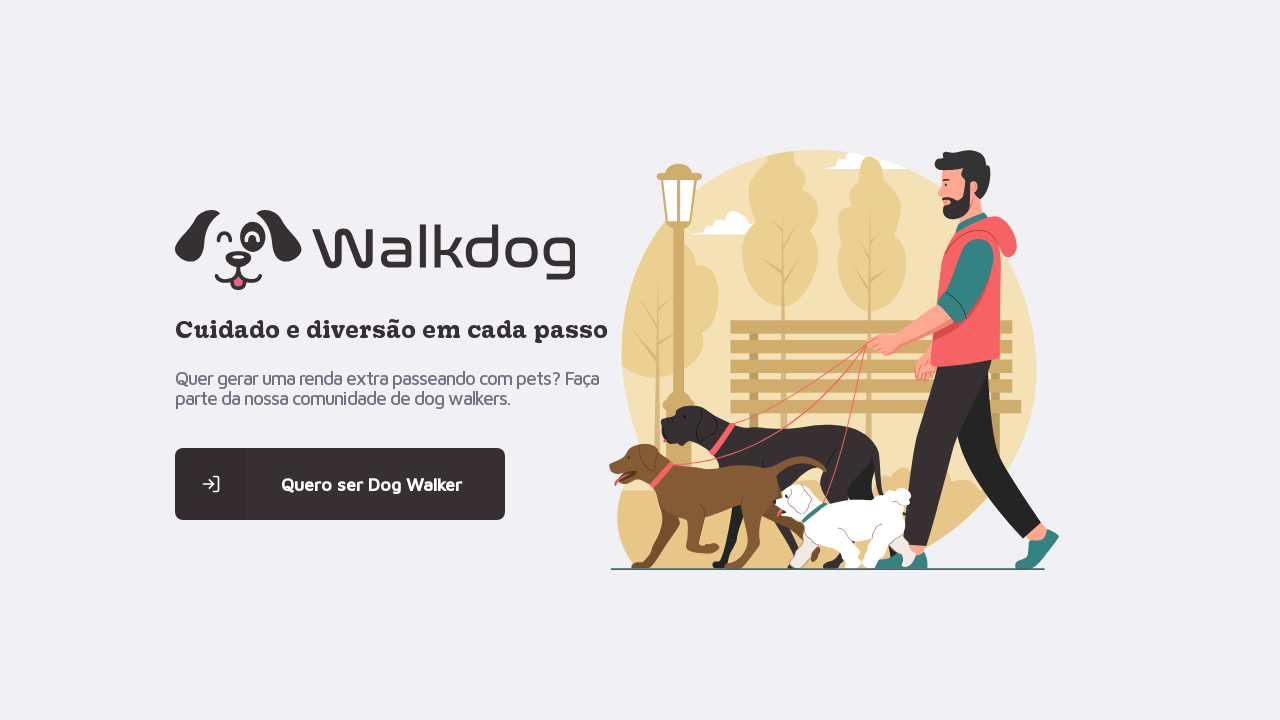

Clicked button to navigate to registration screen at (371, 484) on strong
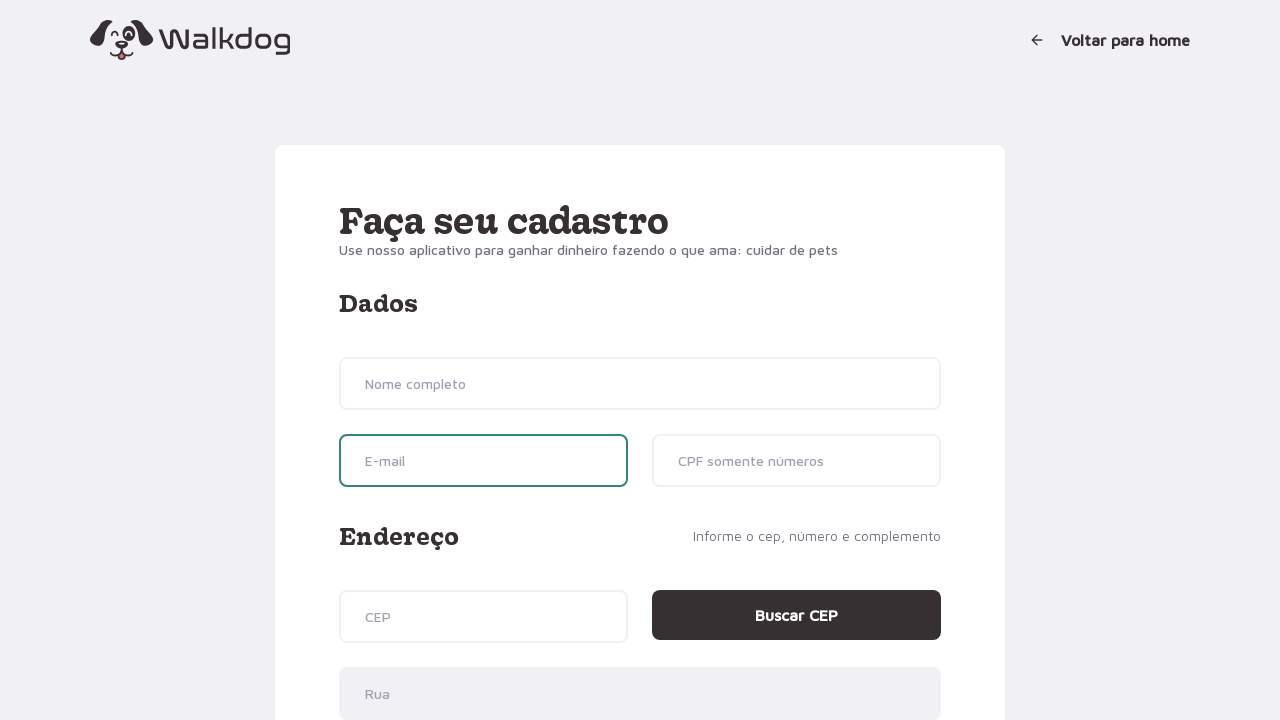

Waited for registration screen to load
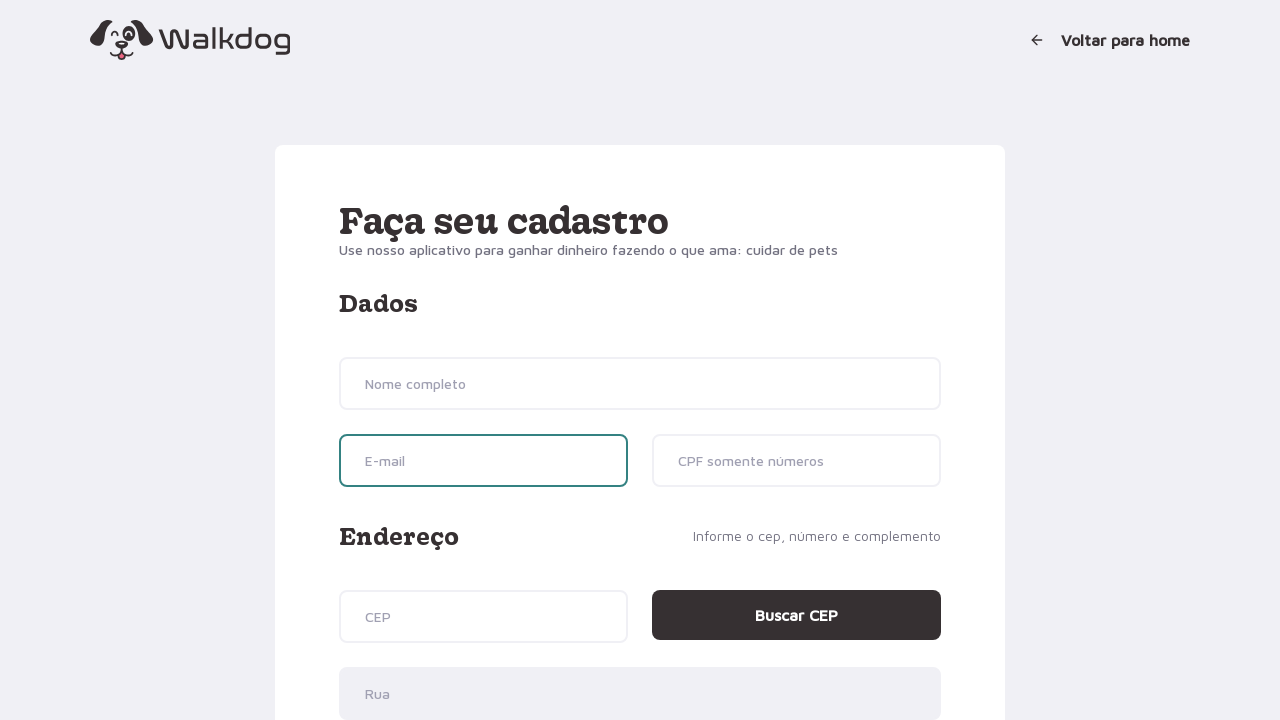

Filled in name field with 'Kira' on input[name='name']
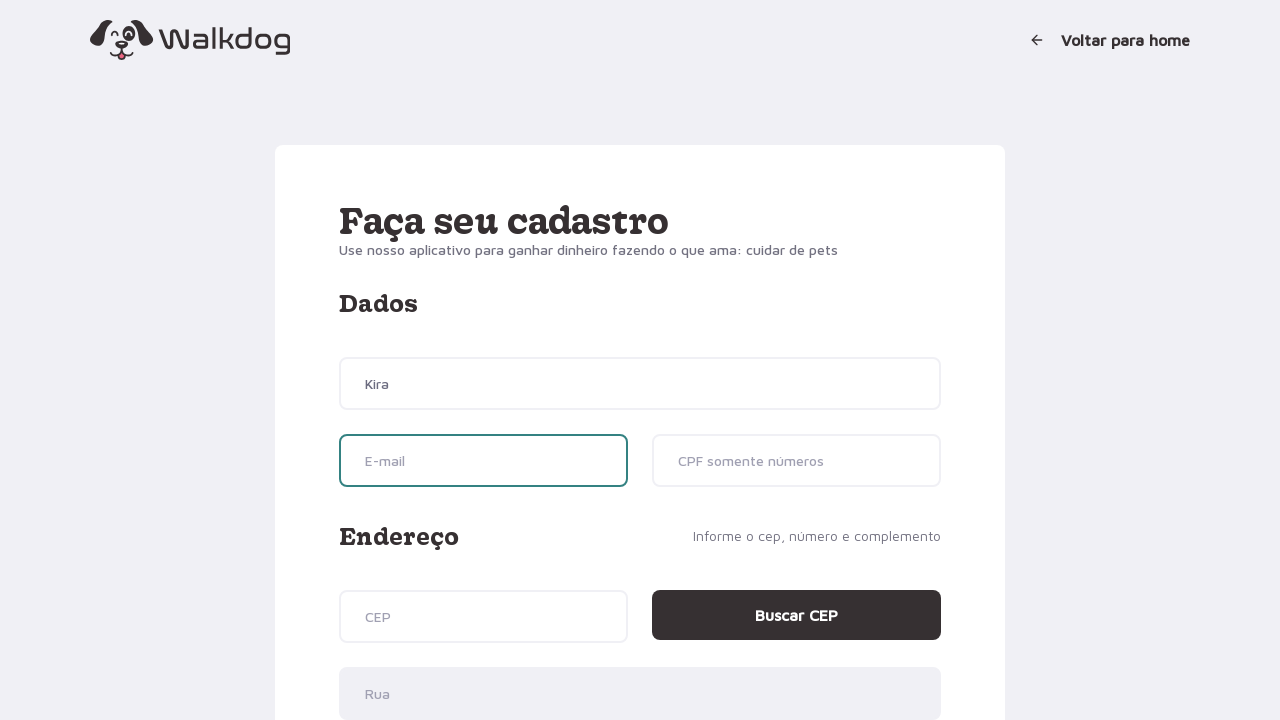

Filled in email field with 'kira_test_7492@email.com' on input[name='email']
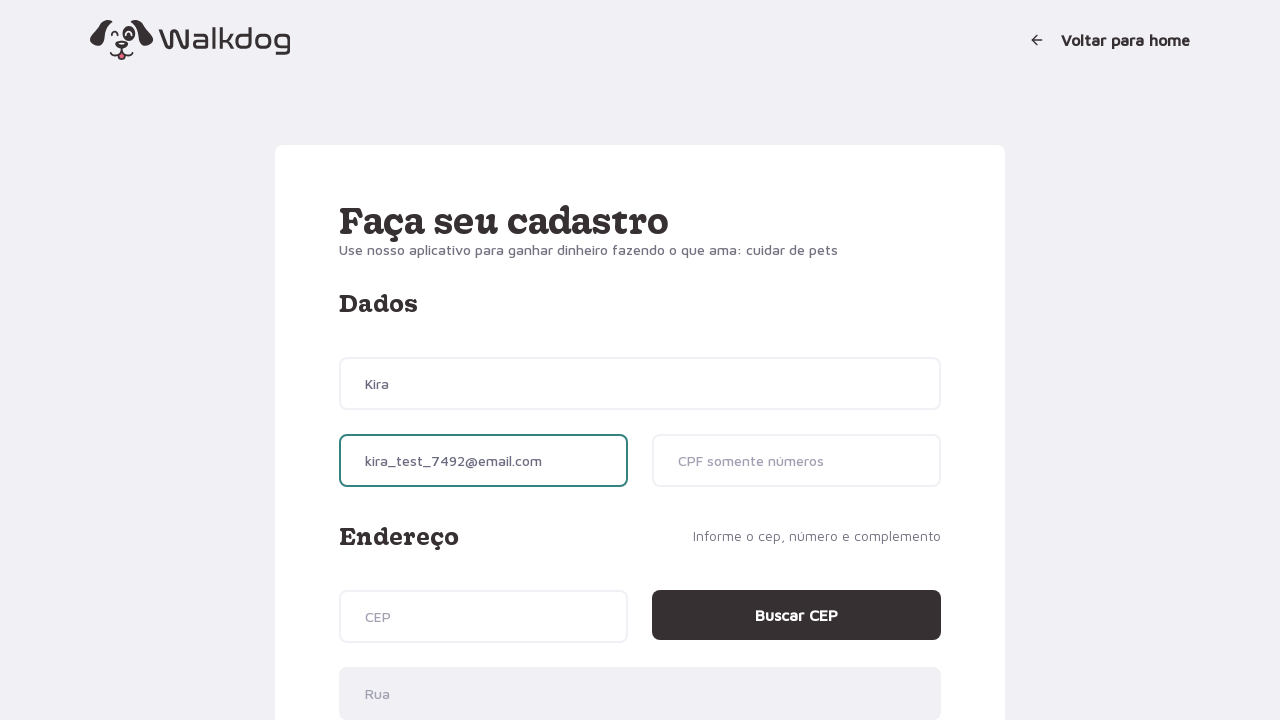

Filled in CPF field with '12312312396' on input[name='cpf']
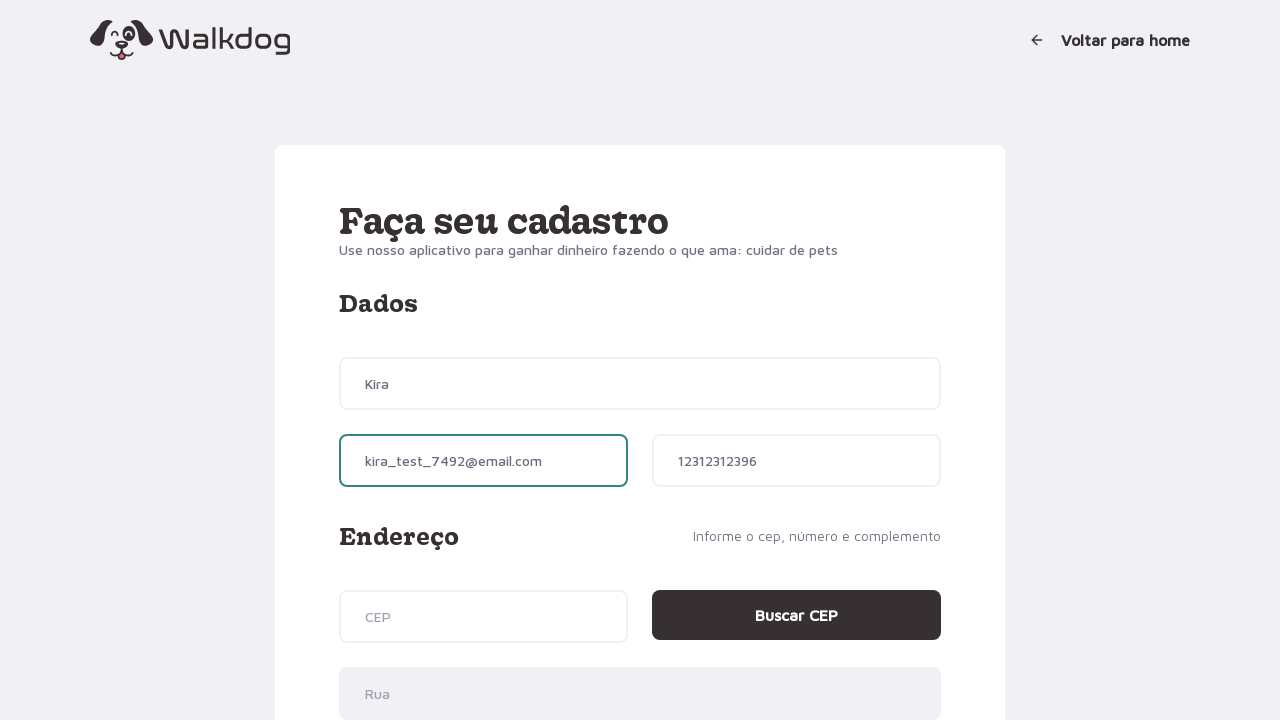

Filled in CEP field with '81250000' on input[name='cep']
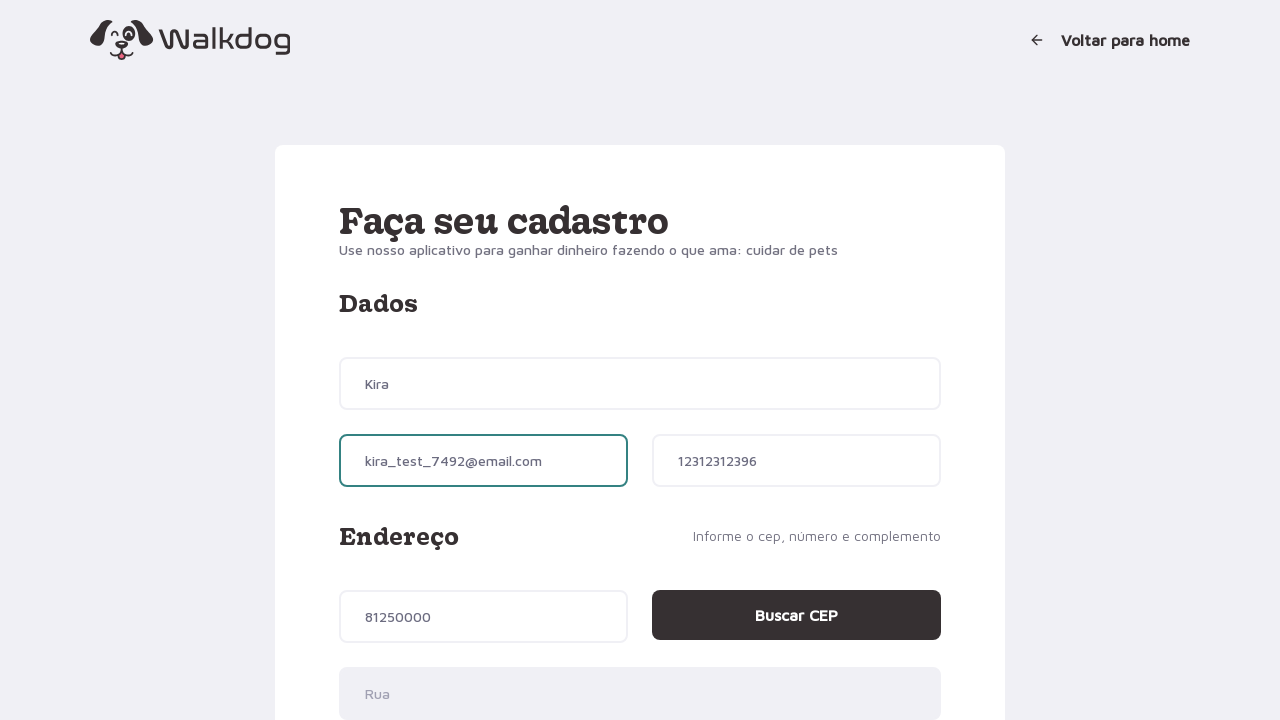

Clicked 'Buscar CEP' button to search for address at (640, 384) on .field
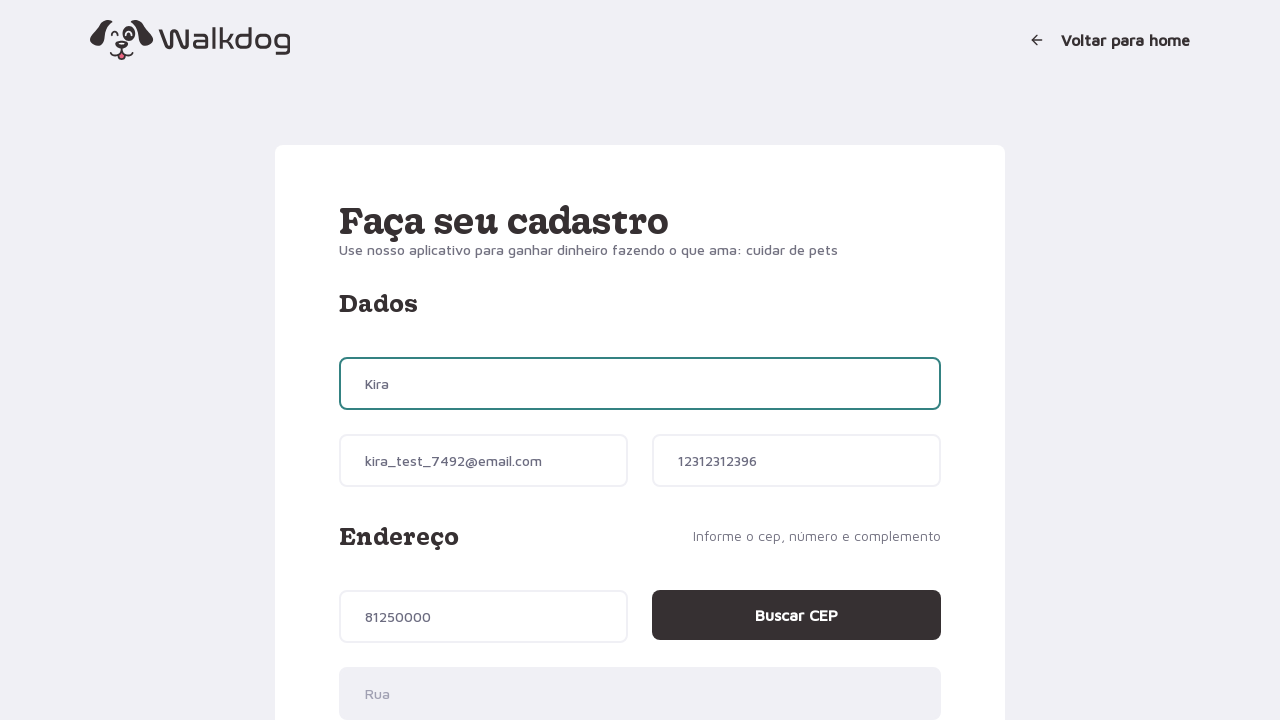

Filled in address number field with '12' on input[name='addressNumber']
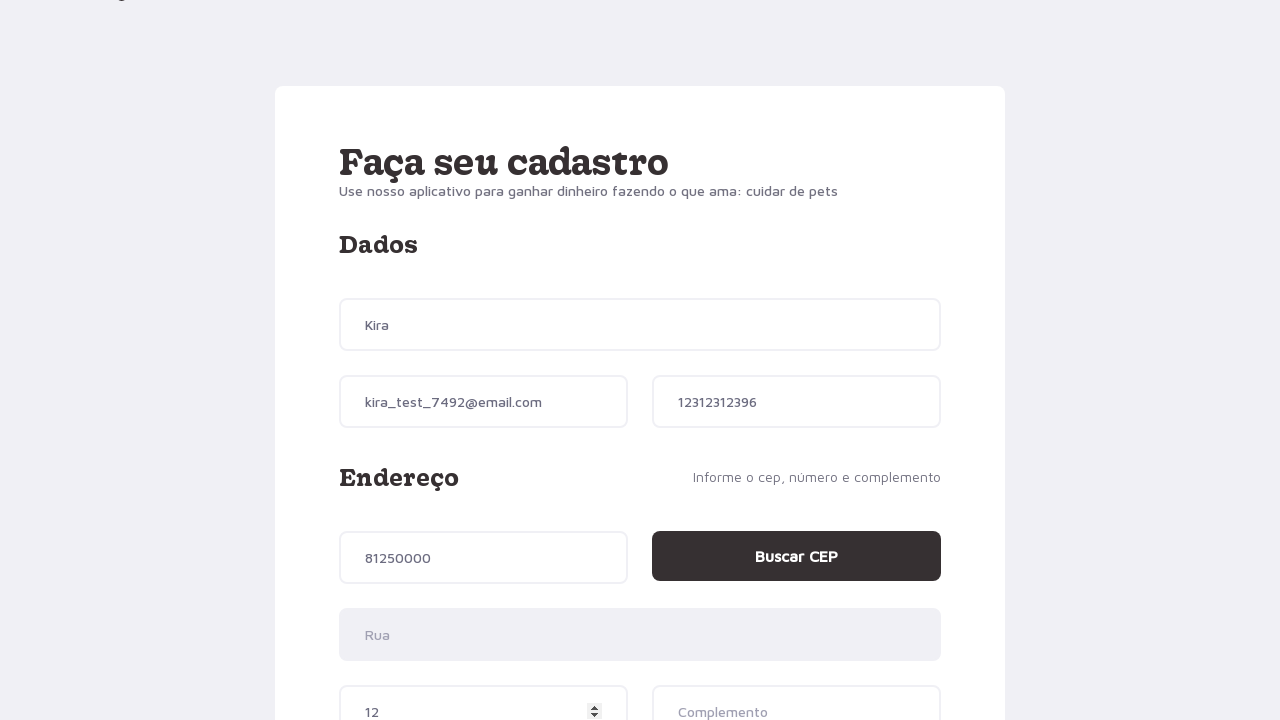

Filled in address details field with 'Apartamento 3' on input[name='addressDetails']
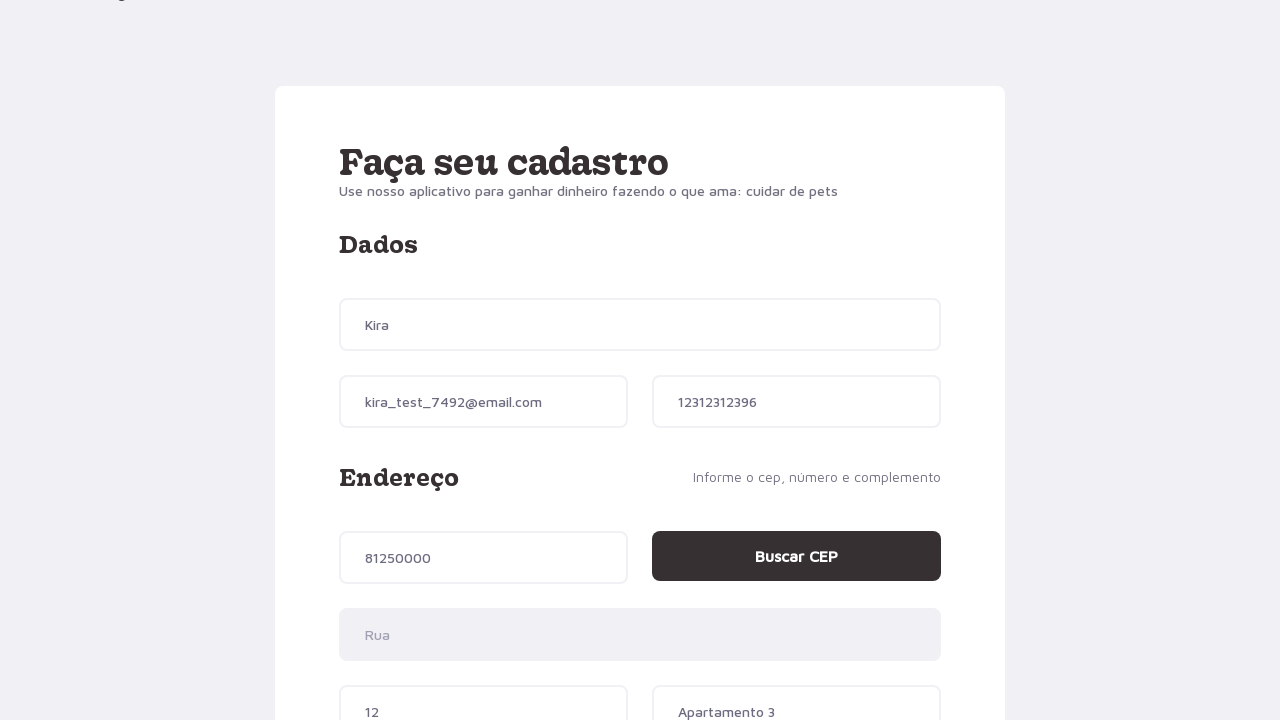

Selected first activity option 'Cuidar' at (486, 360) on li:nth-child(1)
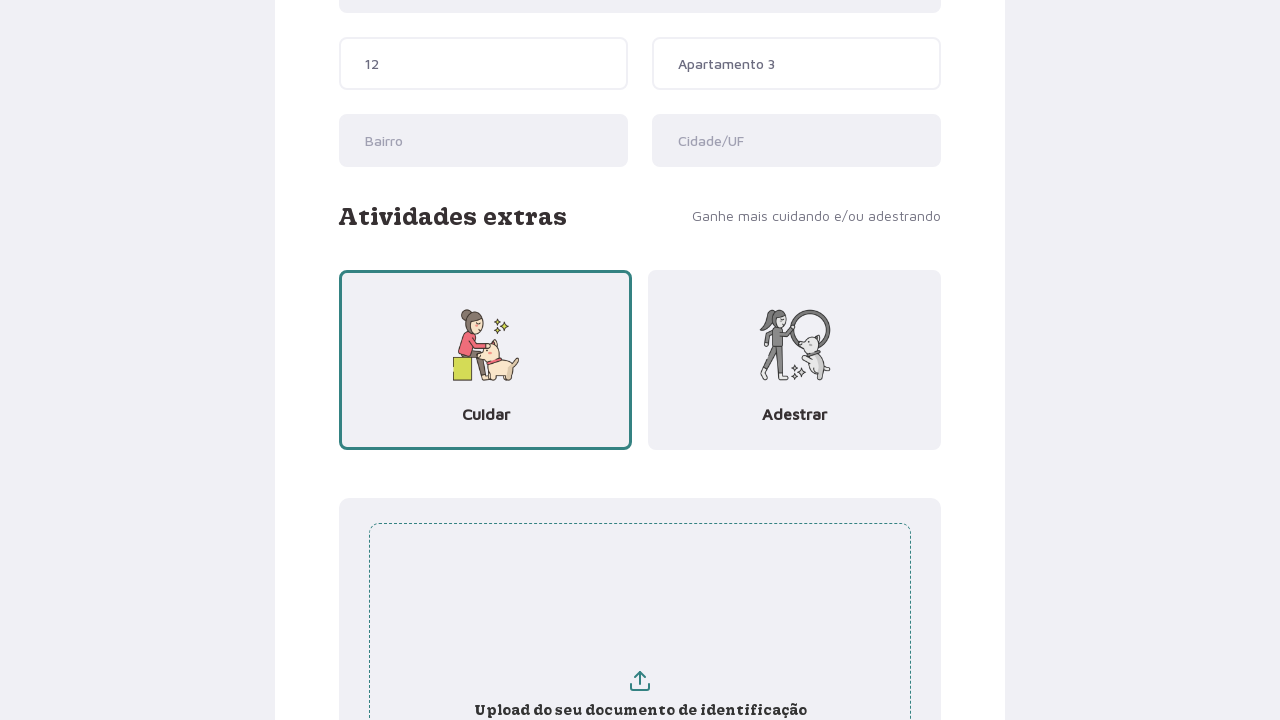

Clicked on file upload area at (640, 550) on div[role='presentation'] p
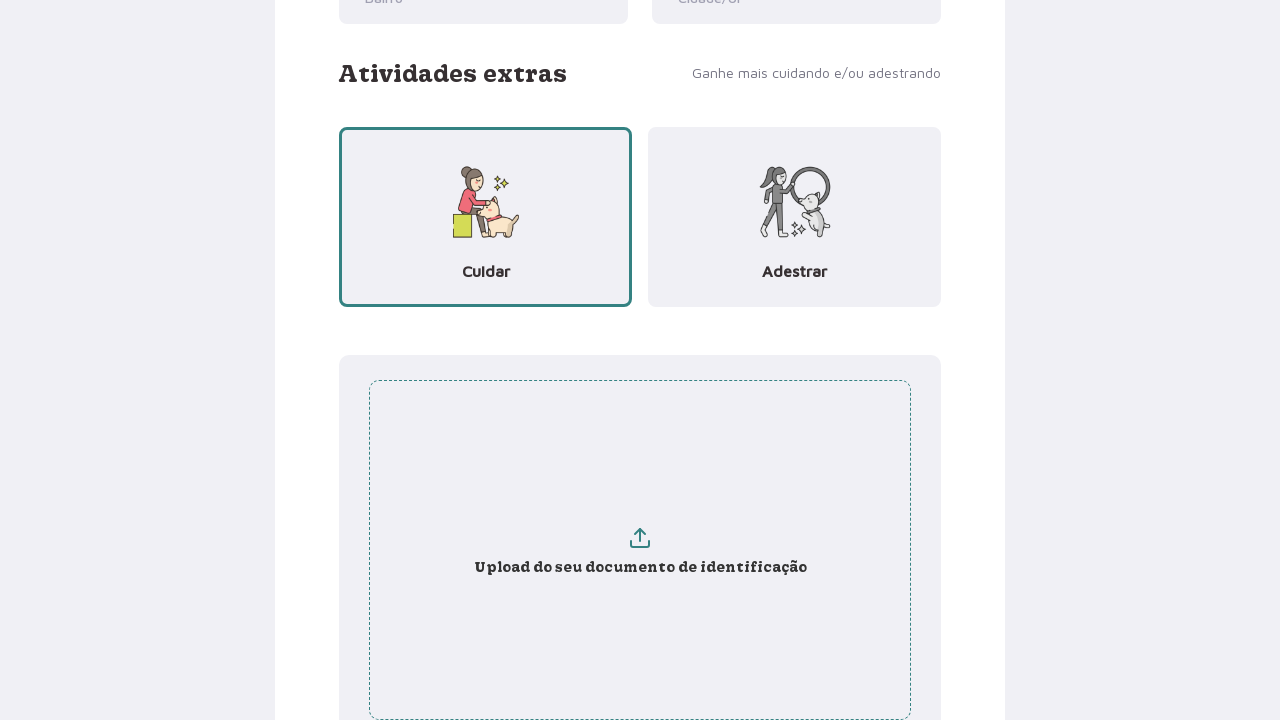

Clicked 'Cadastrar' button to submit registration form at (866, 548) on .button-register
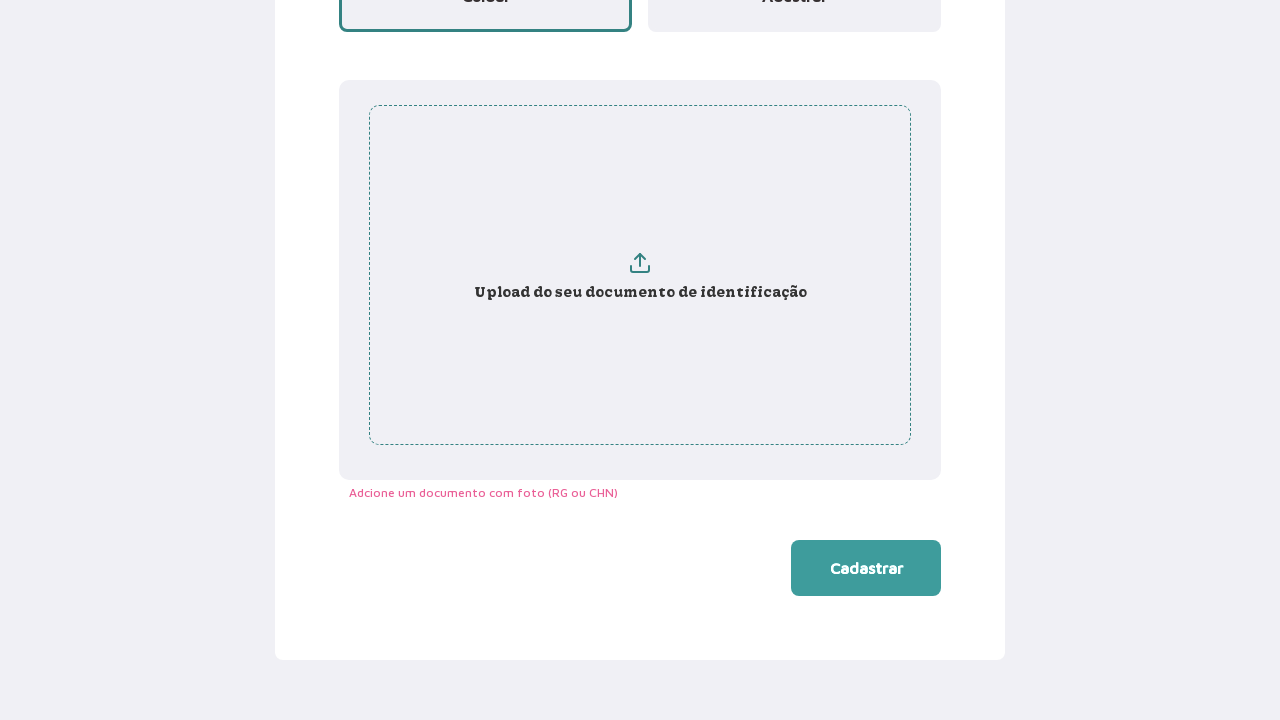

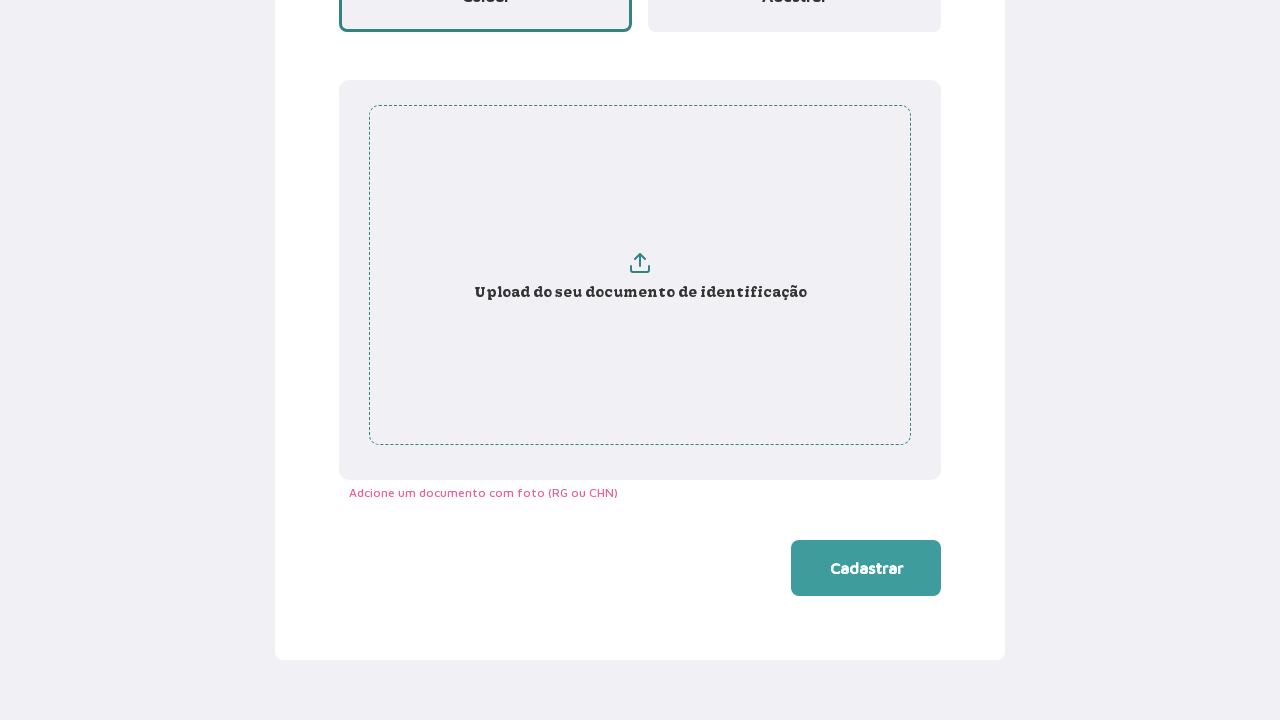